Tests right-click context menu functionality by performing a context click on a button element to trigger a context menu

Starting URL: https://swisnl.github.io/jQuery-contextMenu/demo.html

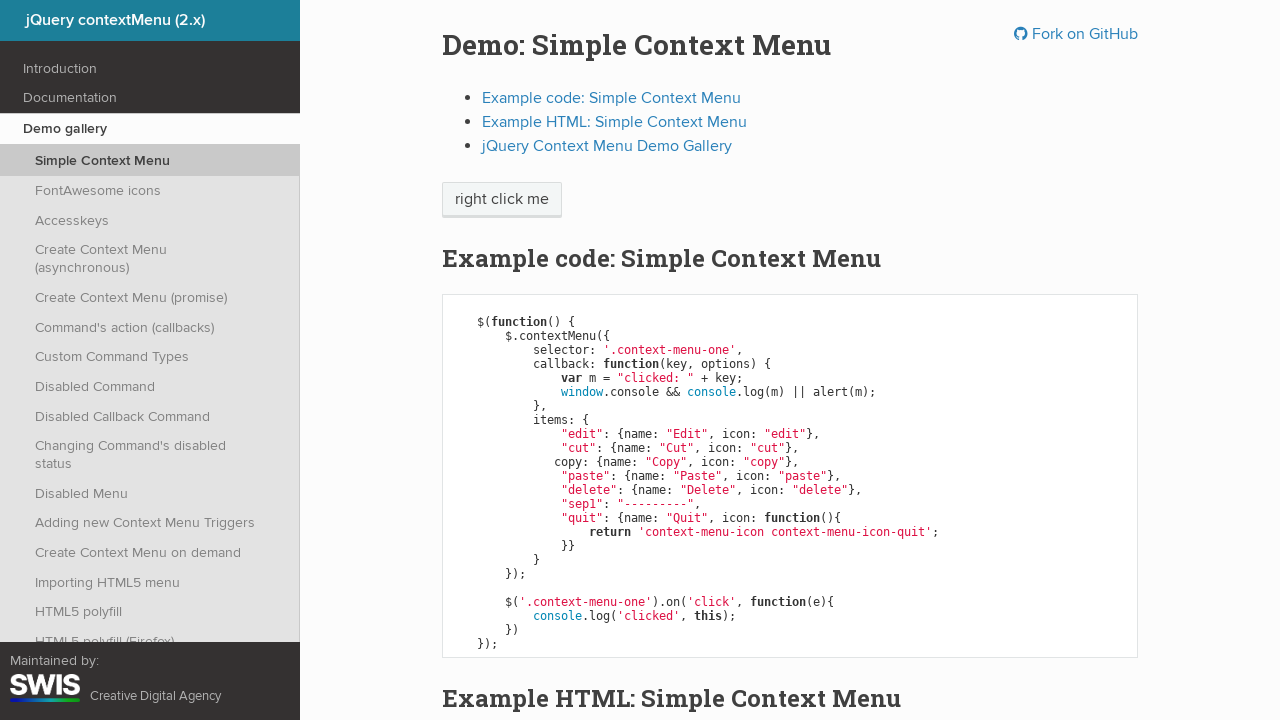

Located the right-click button element
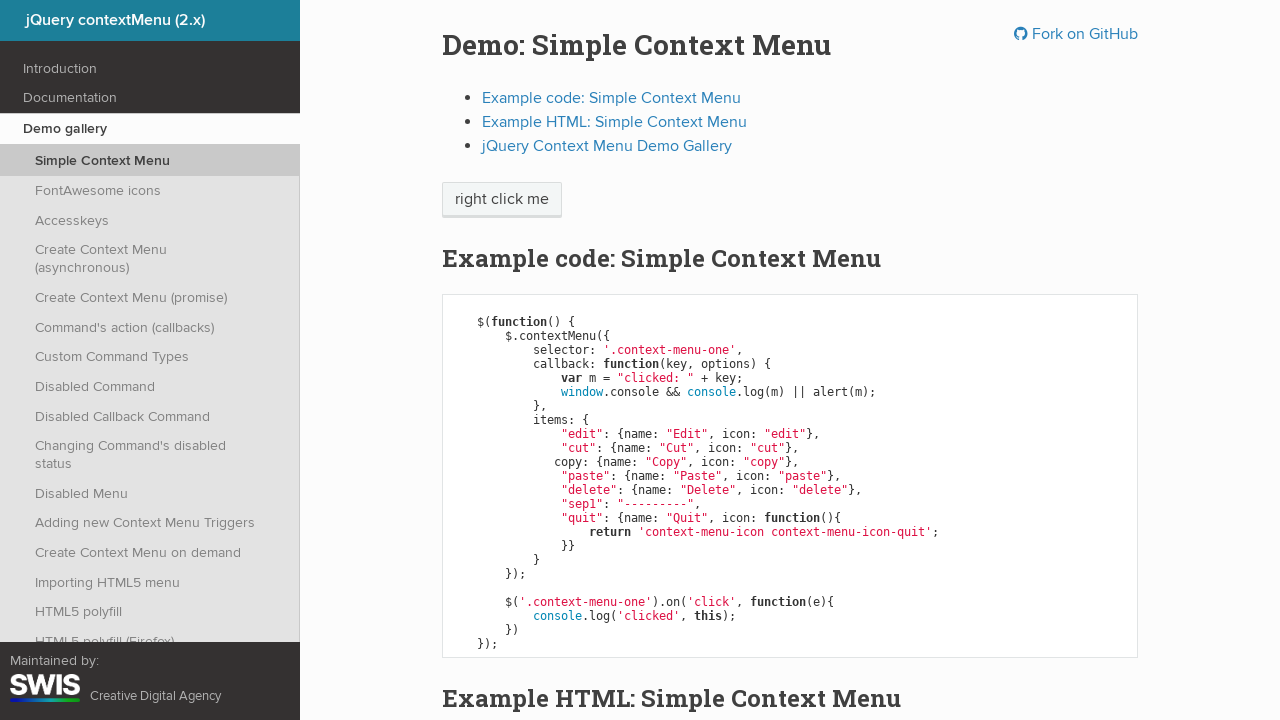

Performed right-click context click on the button at (502, 200) on span.context-menu-one.btn.btn-neutral
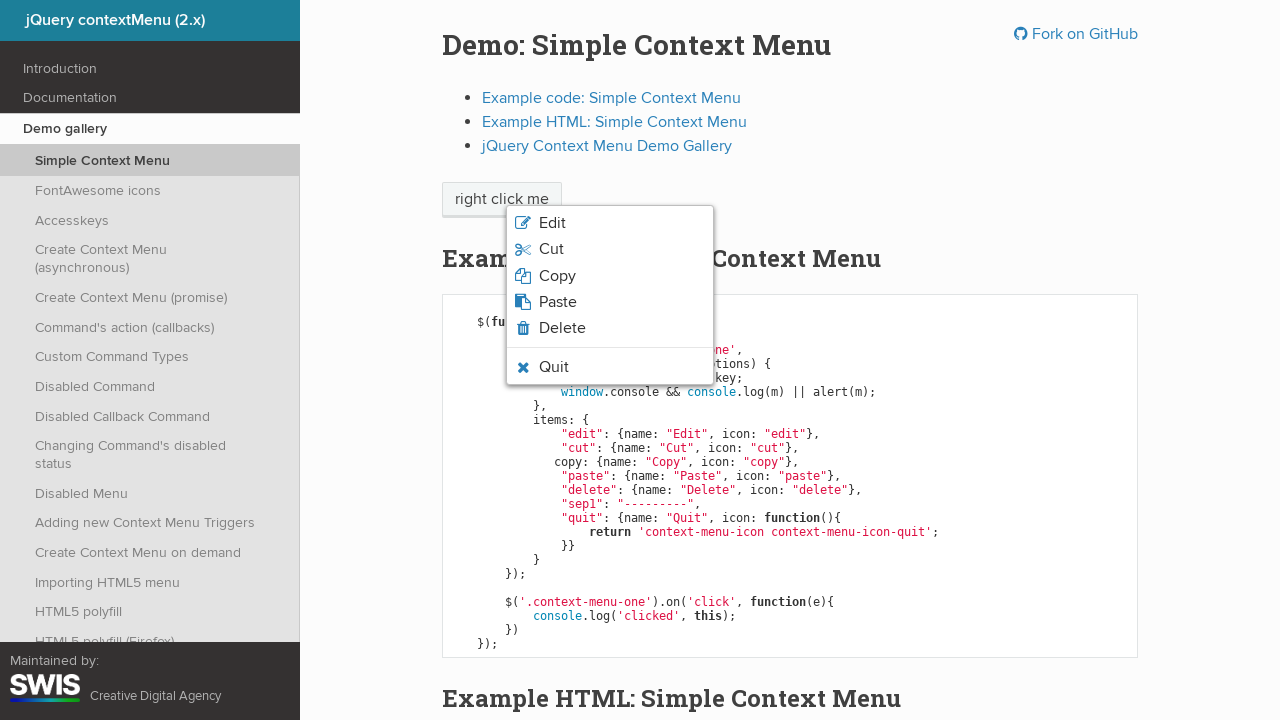

Context menu appeared after right-click
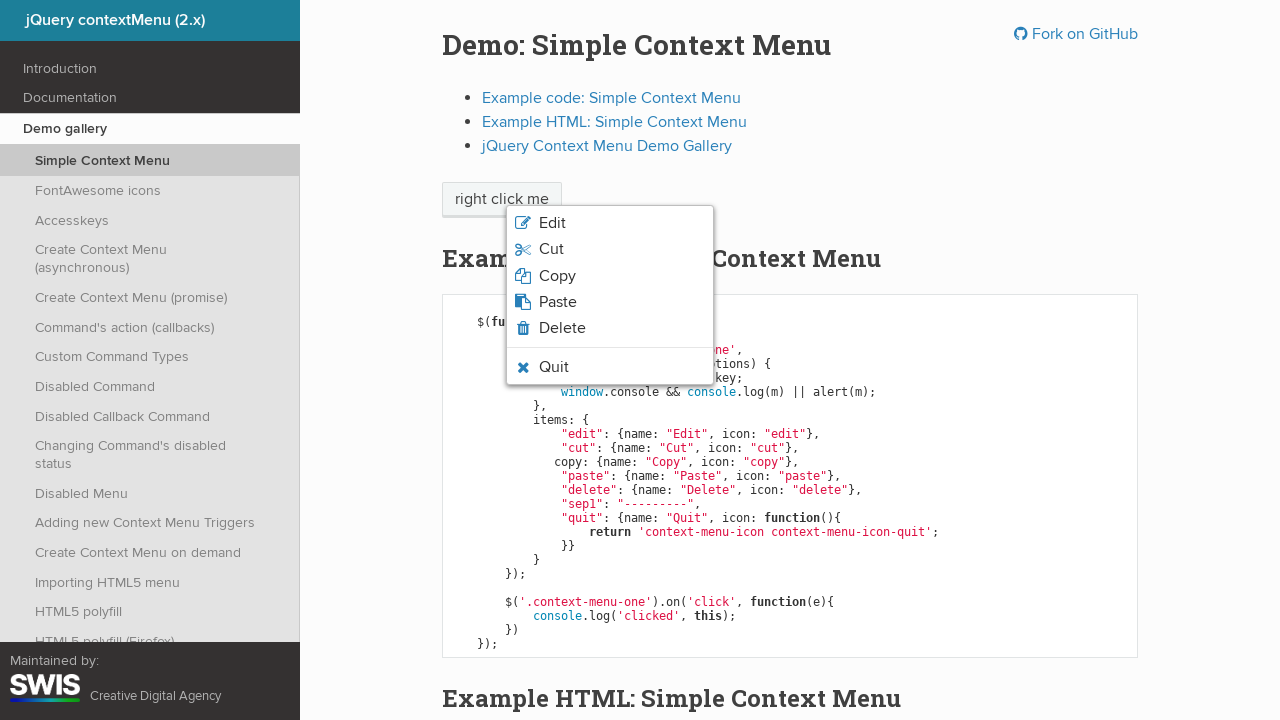

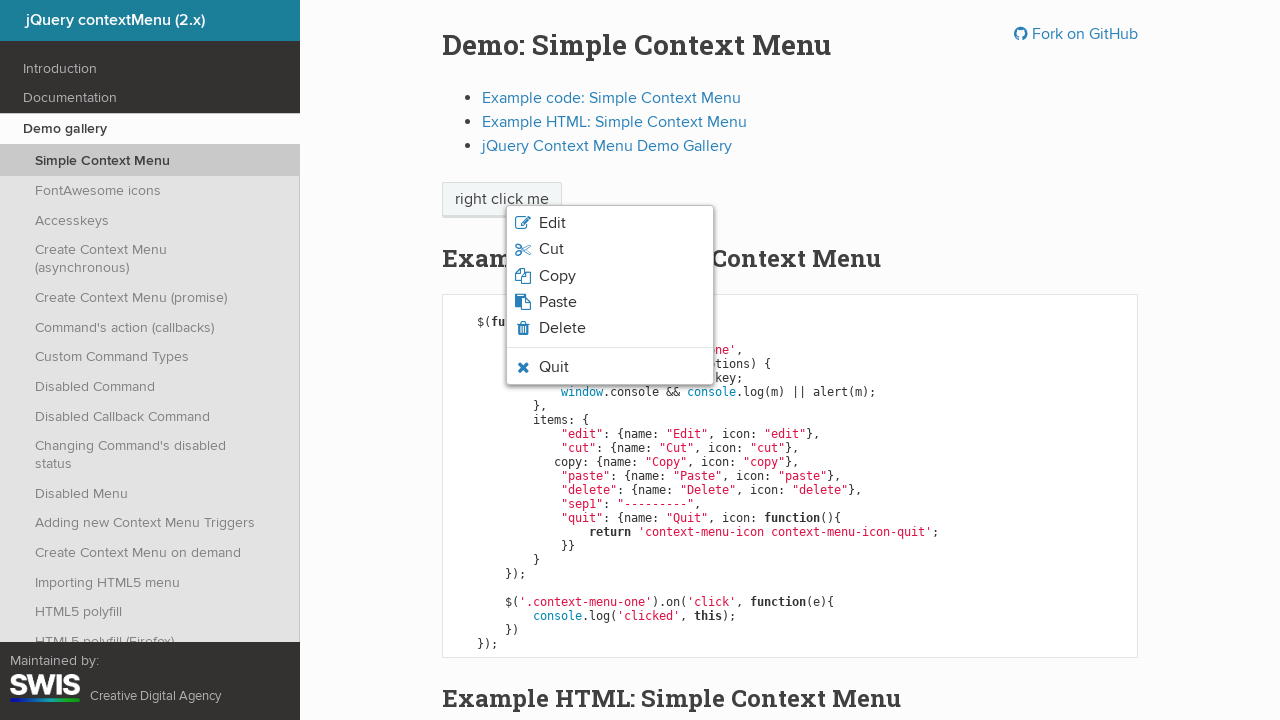